Tests the jQuery UI droppable functionality by dragging an element and dropping it onto a target area within the demo iframe

Starting URL: https://jqueryui.com/droppable/

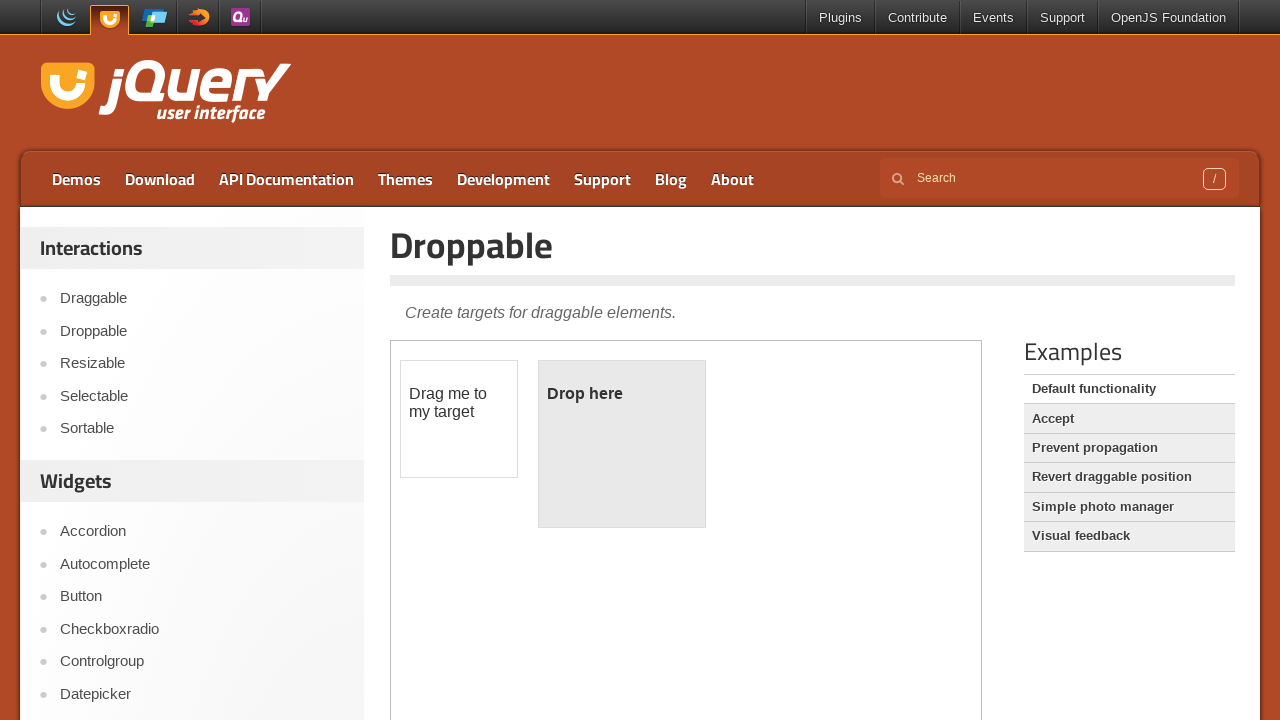

Located demo iframe containing droppable elements
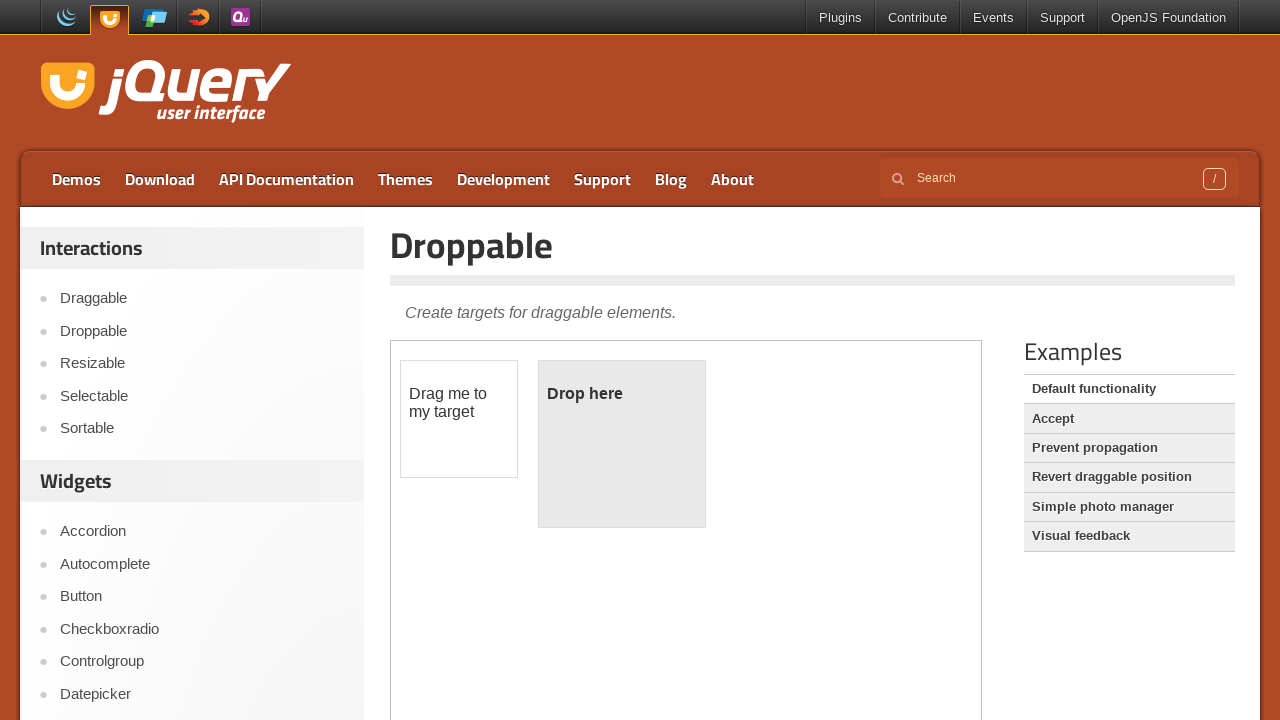

Located draggable element with id 'draggable'
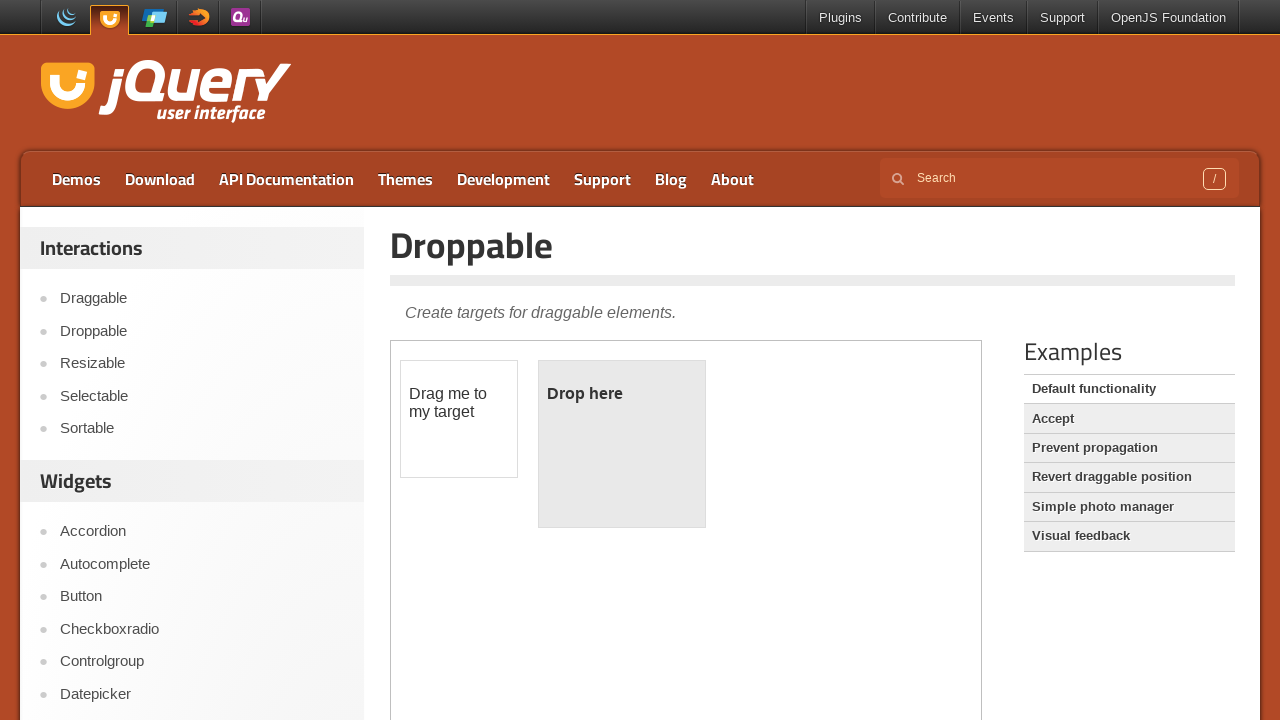

Located droppable target element with id 'droppable'
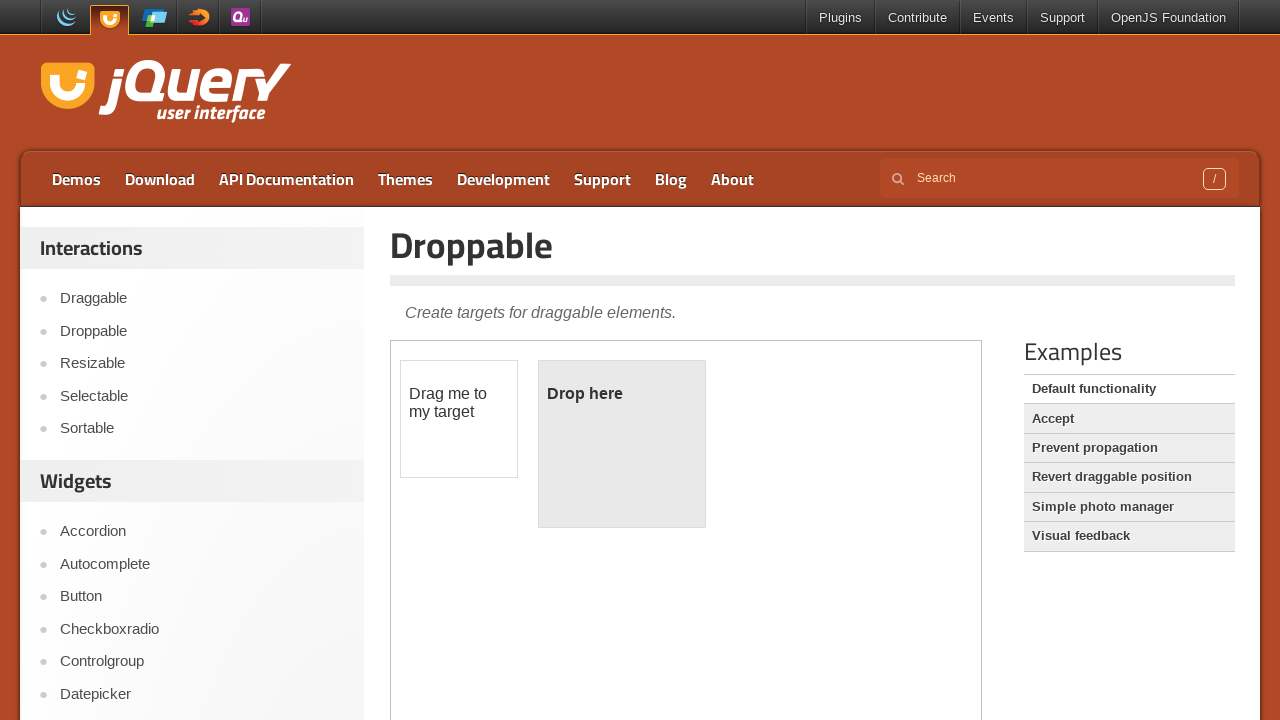

Dragged element onto droppable target area at (622, 444)
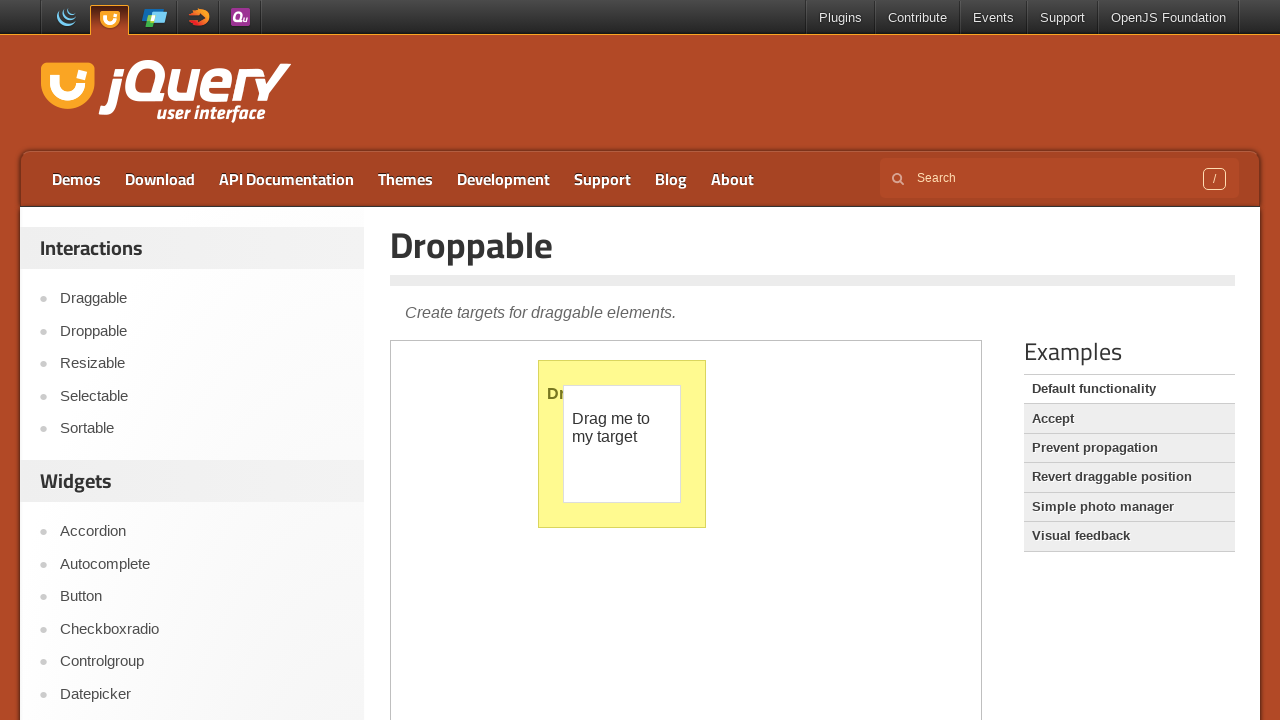

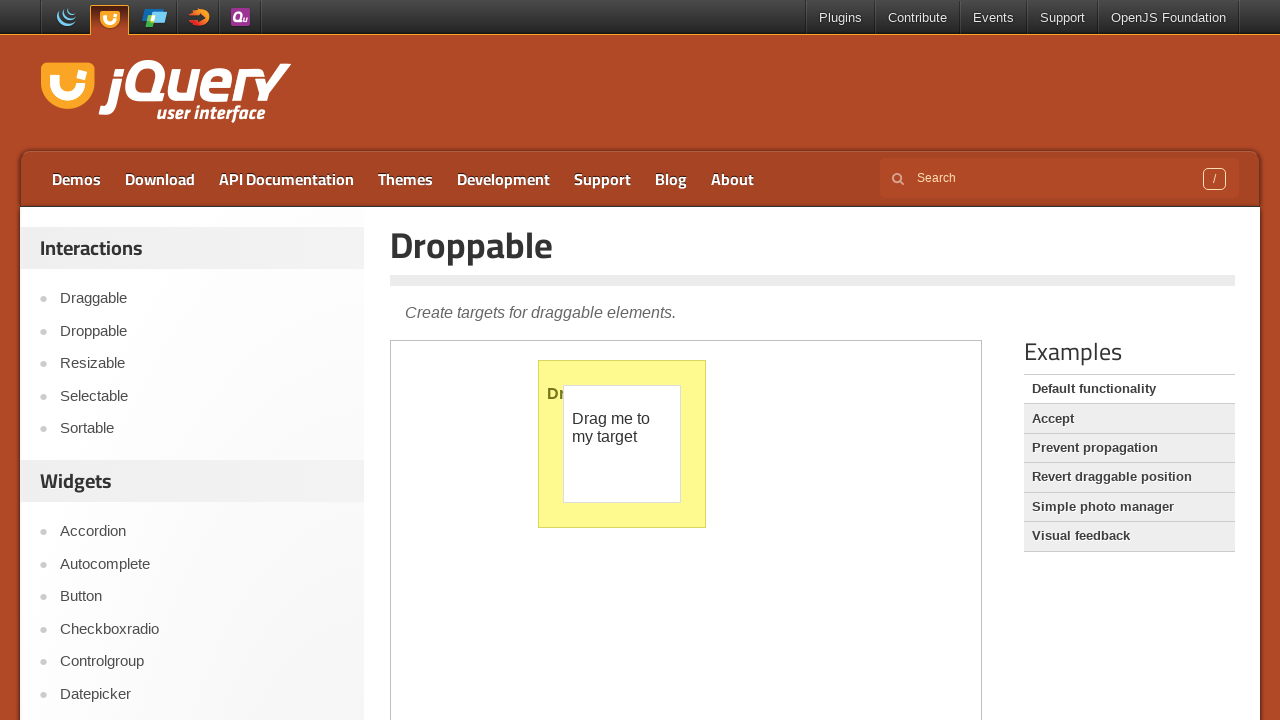